Tests jQuery UI autocomplete functionality by navigating to the autocomplete page, entering text in the autocomplete field within an iframe, and selecting a suggestion using keyboard navigation

Starting URL: https://jqueryui.com/

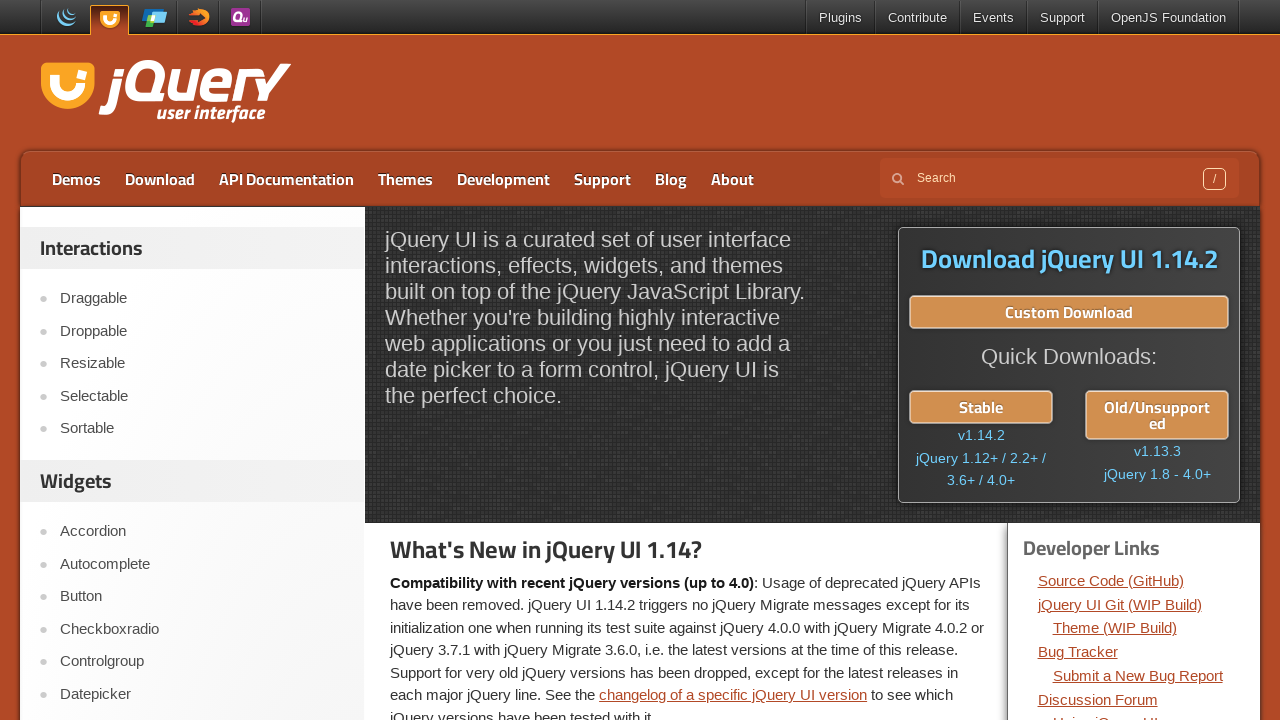

Clicked on Autocomplete link to navigate to autocomplete demo page at (202, 564) on a:text('Autocomplete')
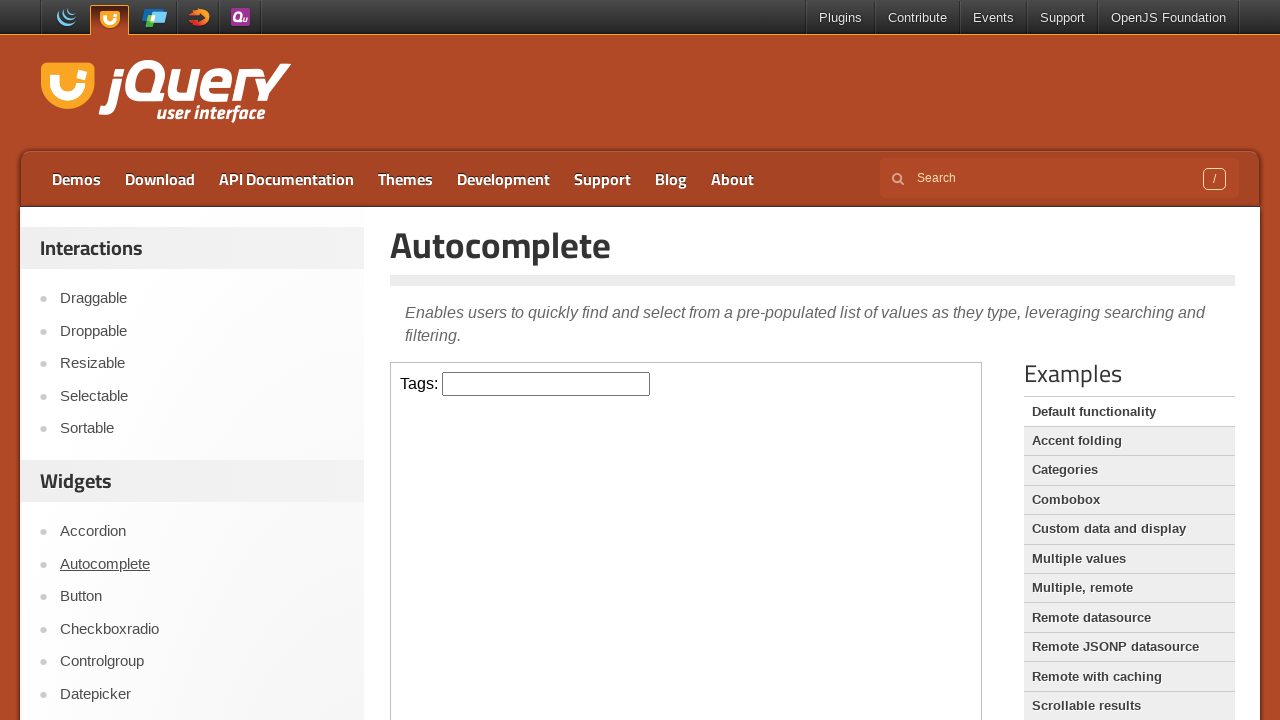

Located the demo frame containing autocomplete functionality
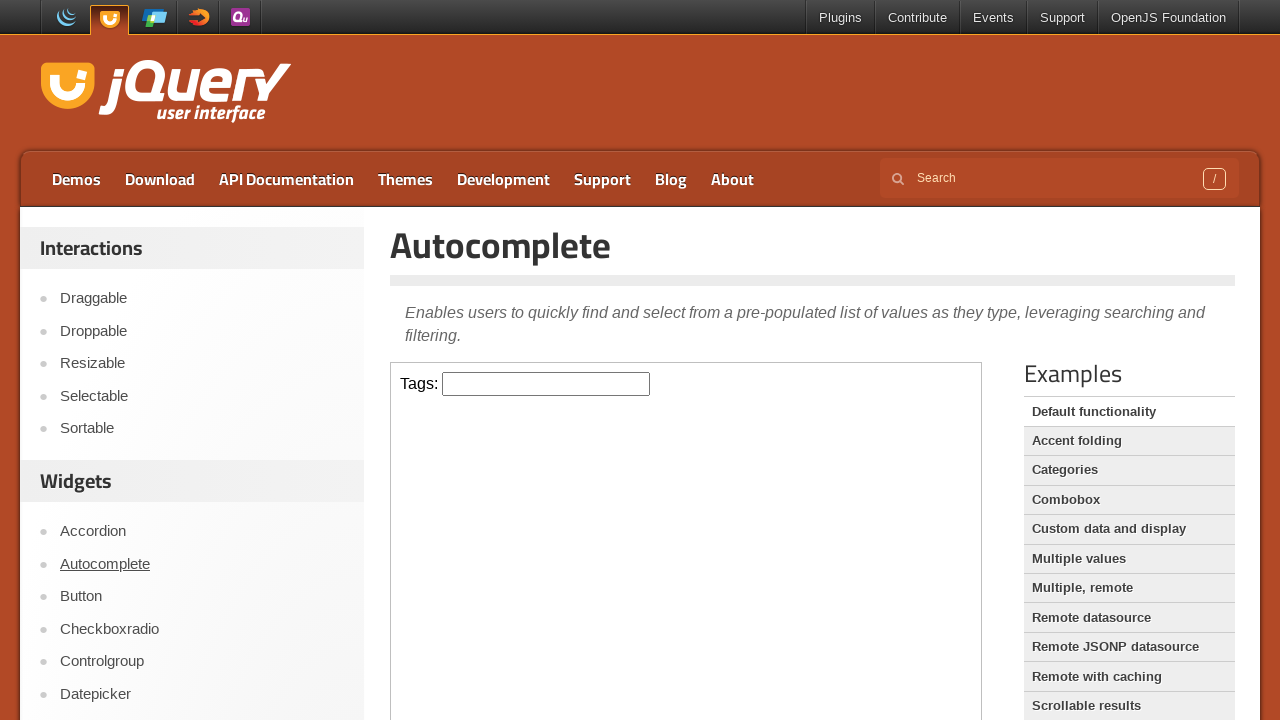

Entered 'ja' text in the autocomplete tags input field within the iframe on .demo-frame >> internal:control=enter-frame >> #tags
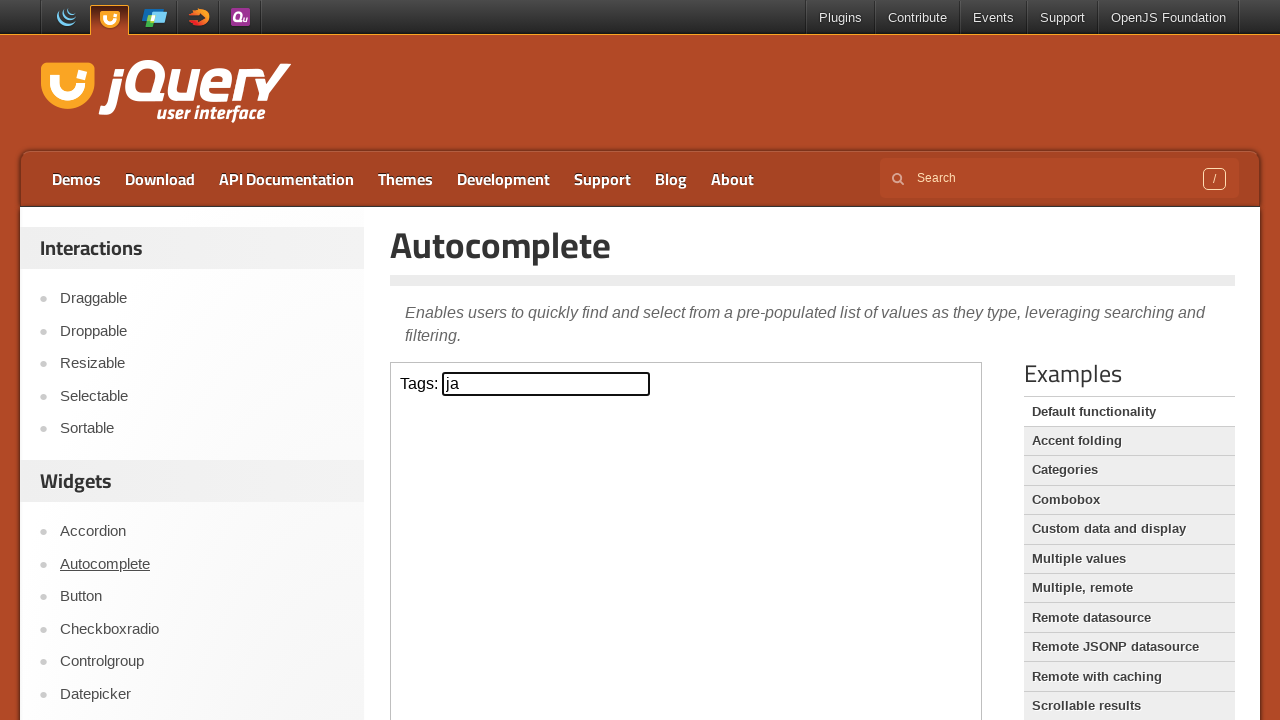

Waited for autocomplete suggestions to appear
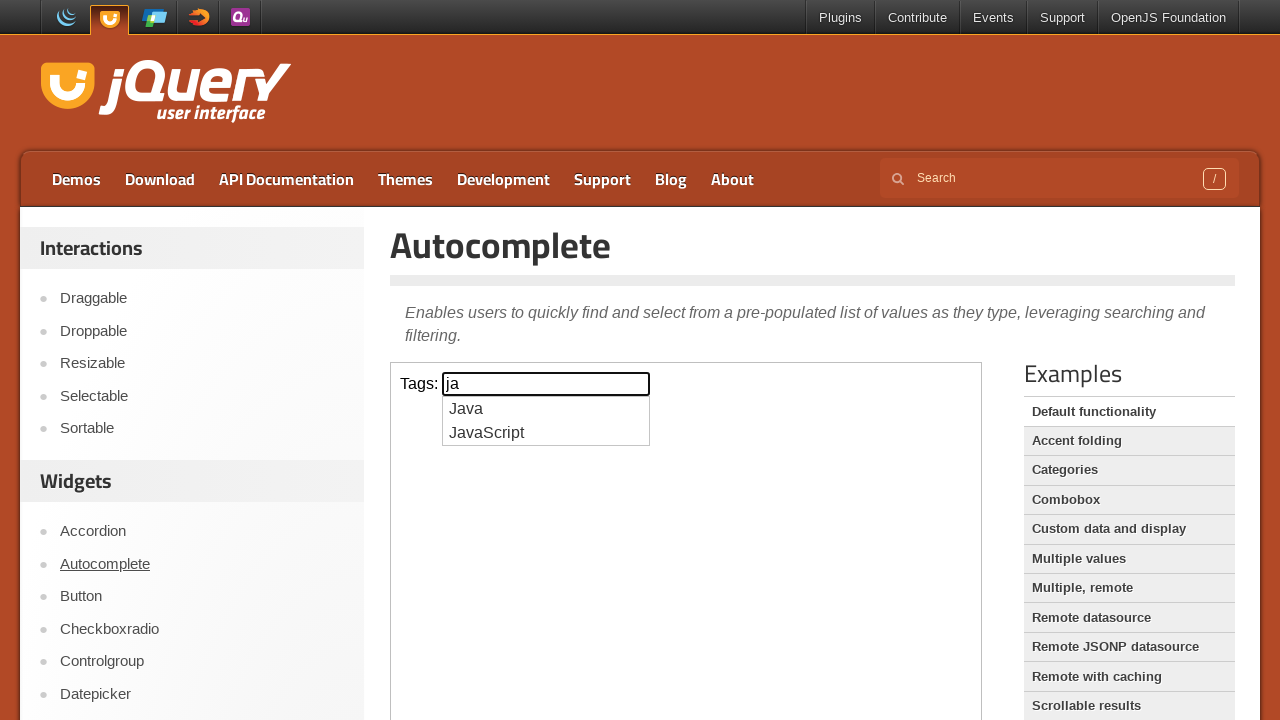

Pressed ArrowDown to navigate to first autocomplete suggestion on .demo-frame >> internal:control=enter-frame >> #tags
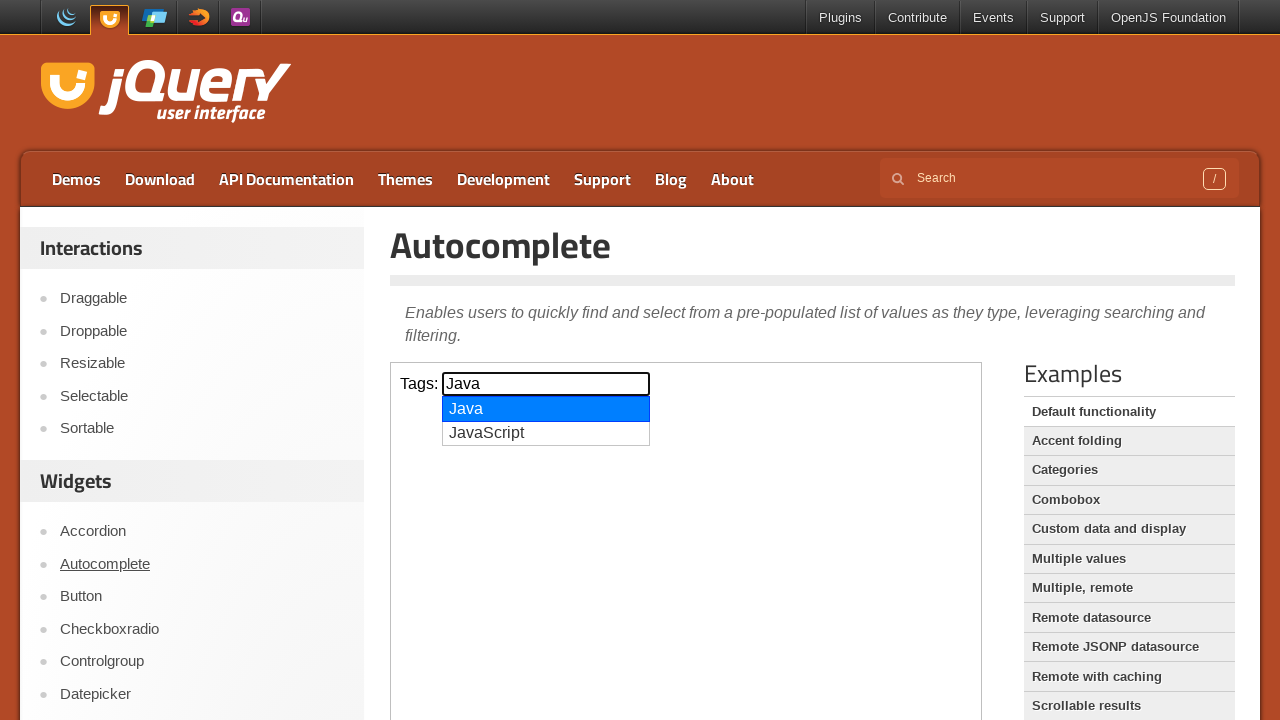

Pressed Enter to select the highlighted autocomplete suggestion on .demo-frame >> internal:control=enter-frame >> #tags
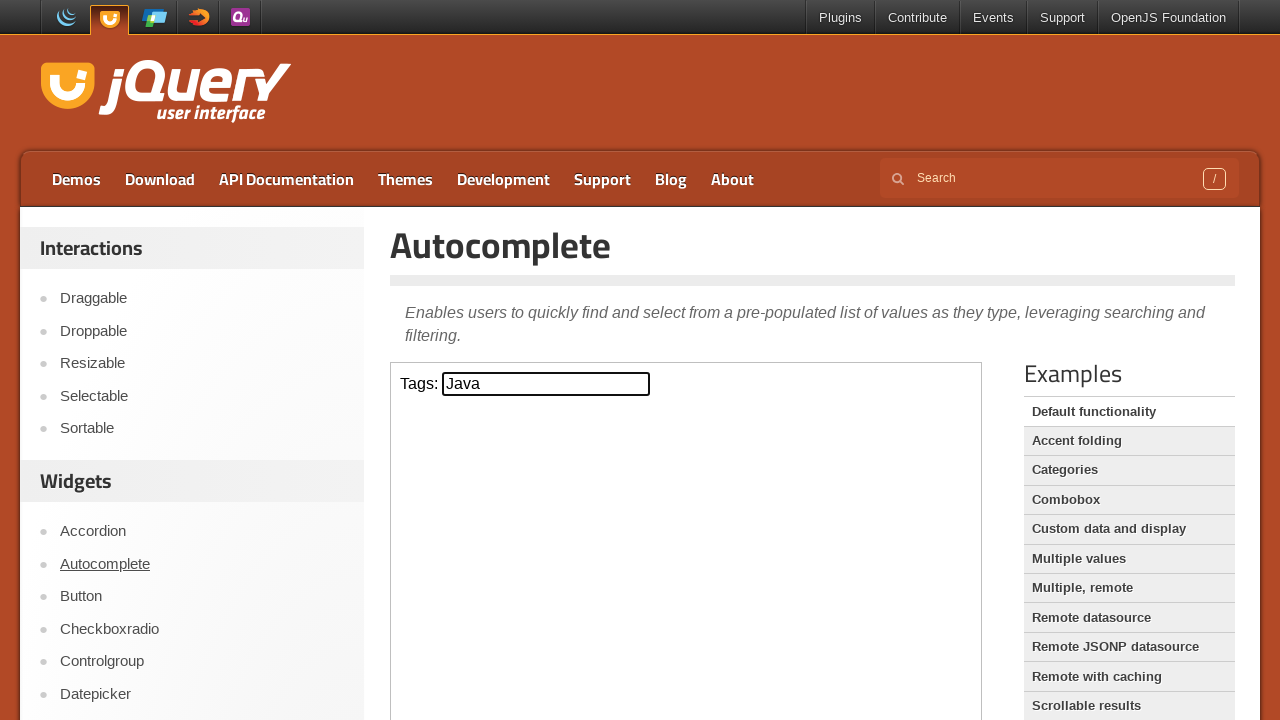

Clicked on the jQuery UI logo to navigate away from autocomplete demo at (162, 93) on .logo
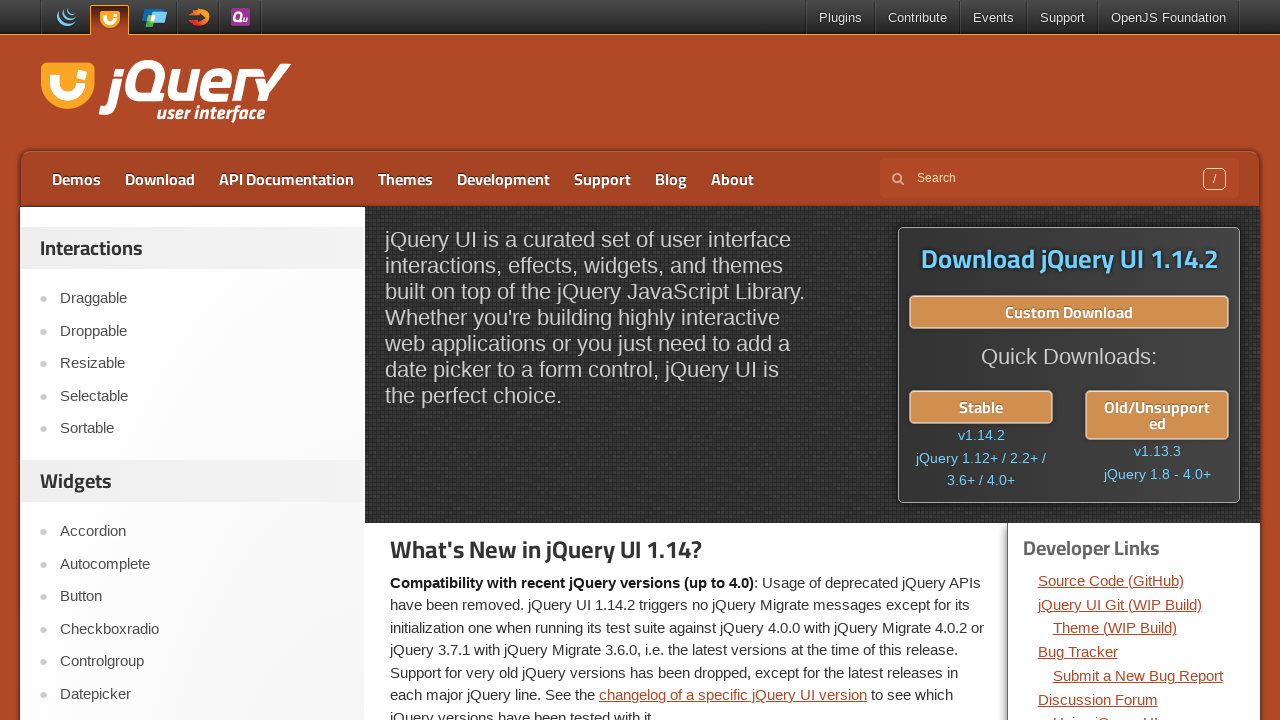

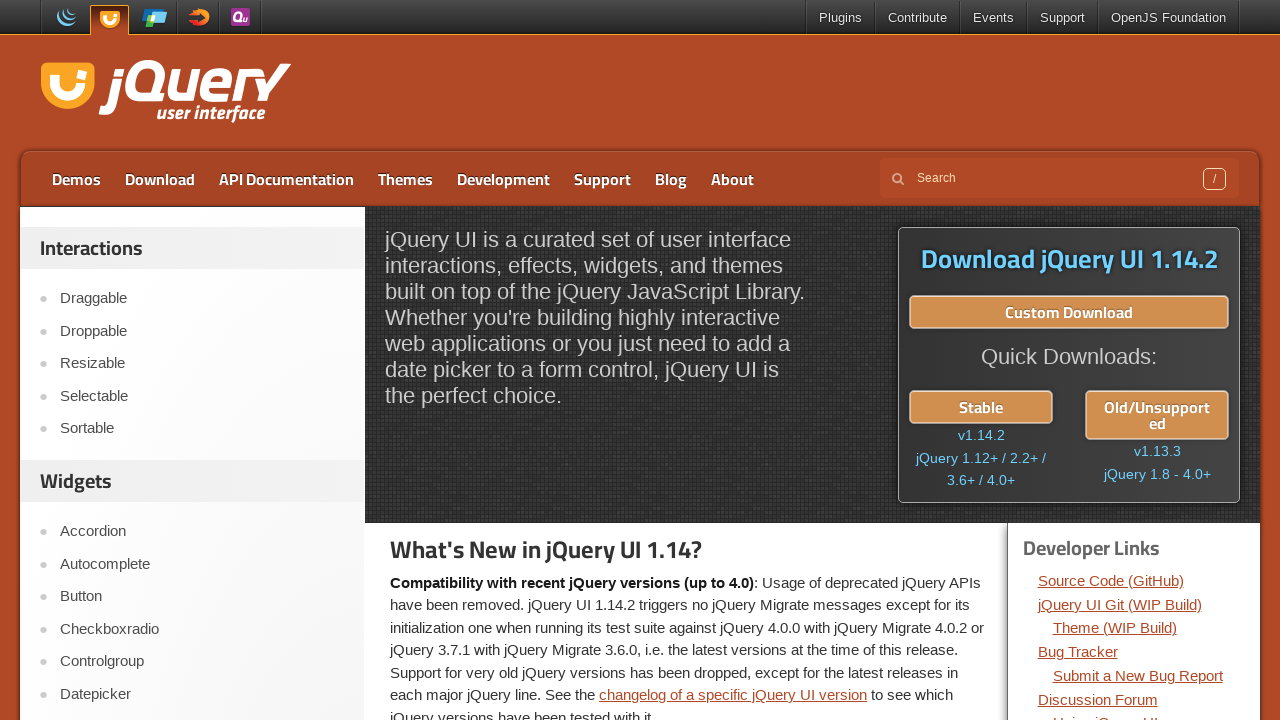